Tests checkbox functionality by checking and unchecking the first checkbox, verifying state changes correctly.

Starting URL: https://frankdoylezw.github.io/CSharp_Learning/

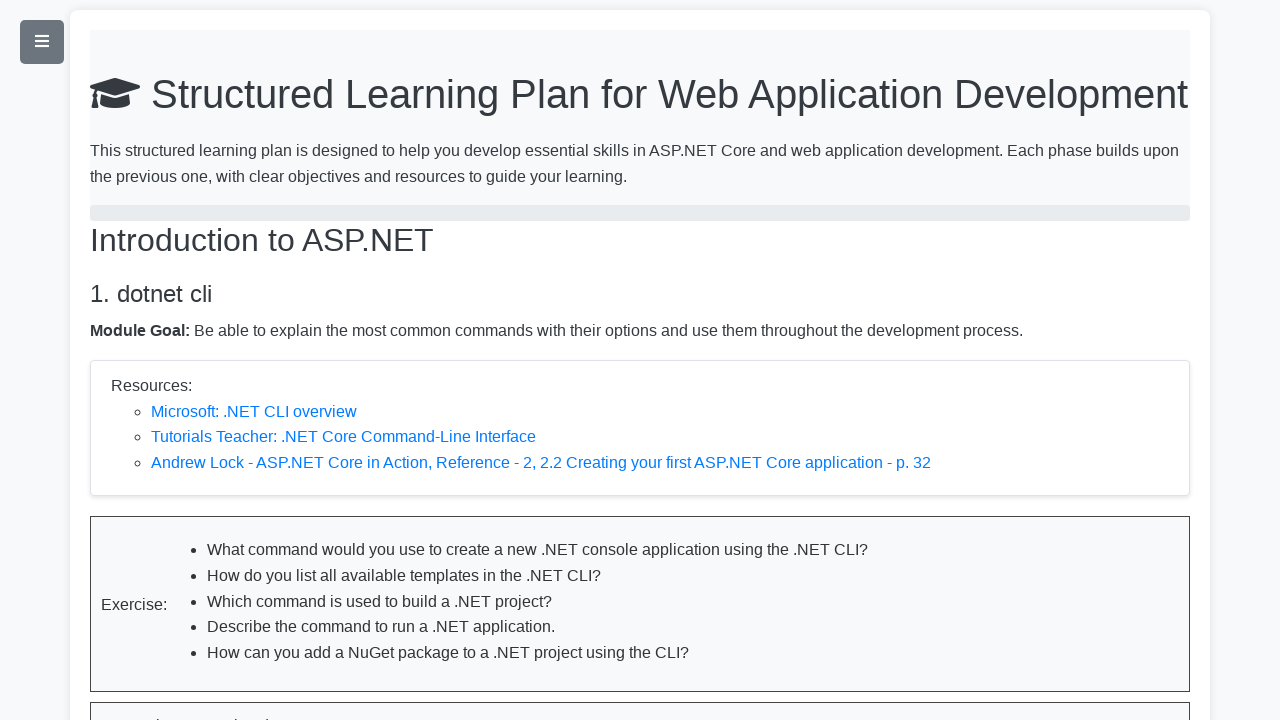

Navigated to checkbox functionality test page
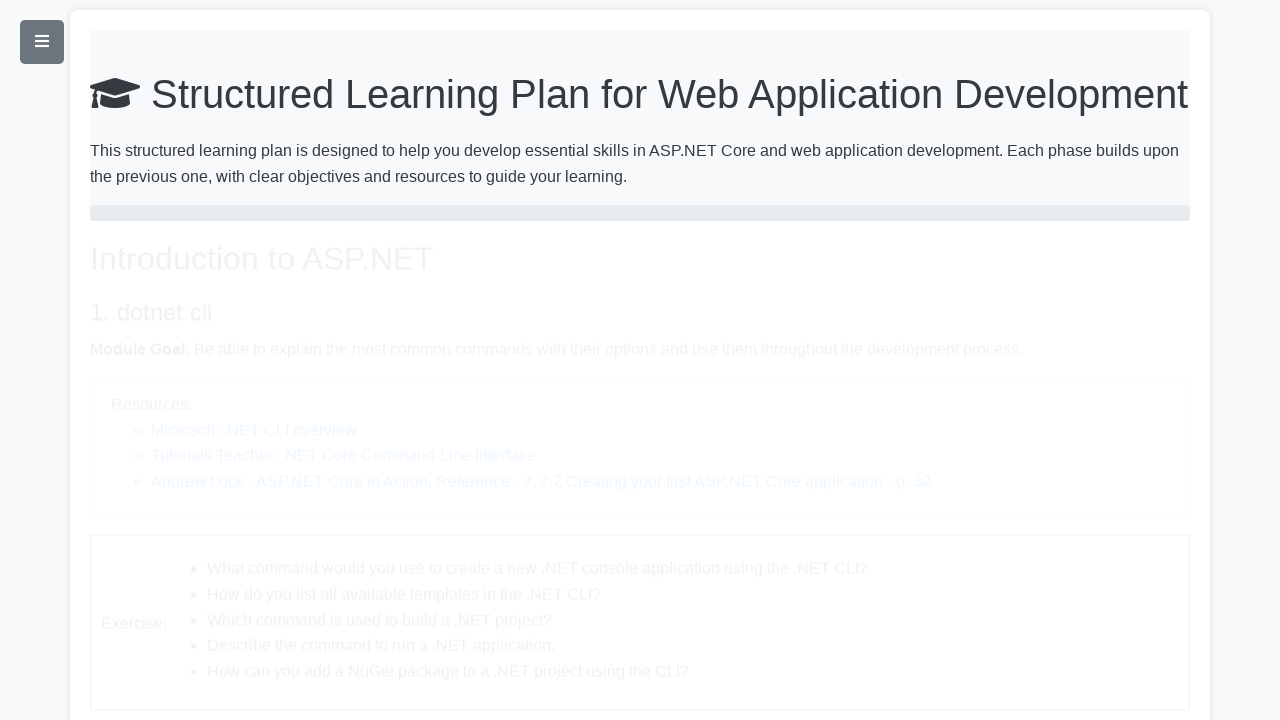

Located the first checkbox element with ID 'section1-completed'
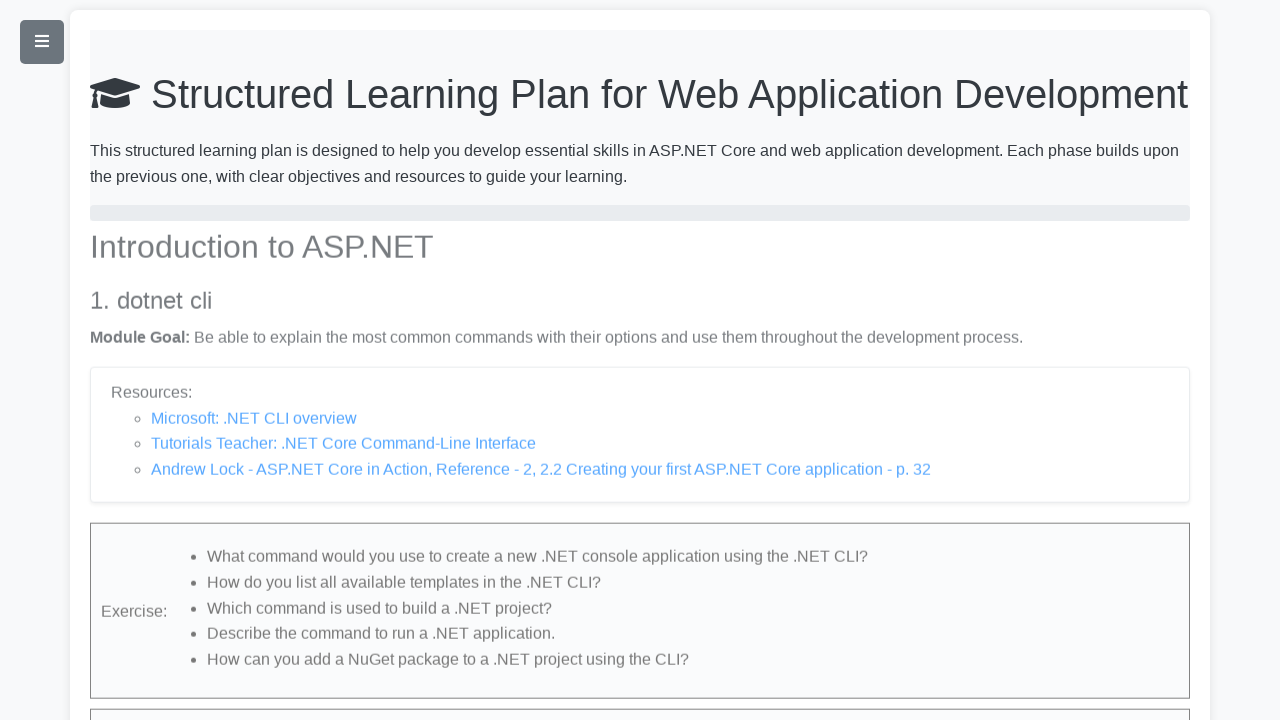

Verified checkbox is visible
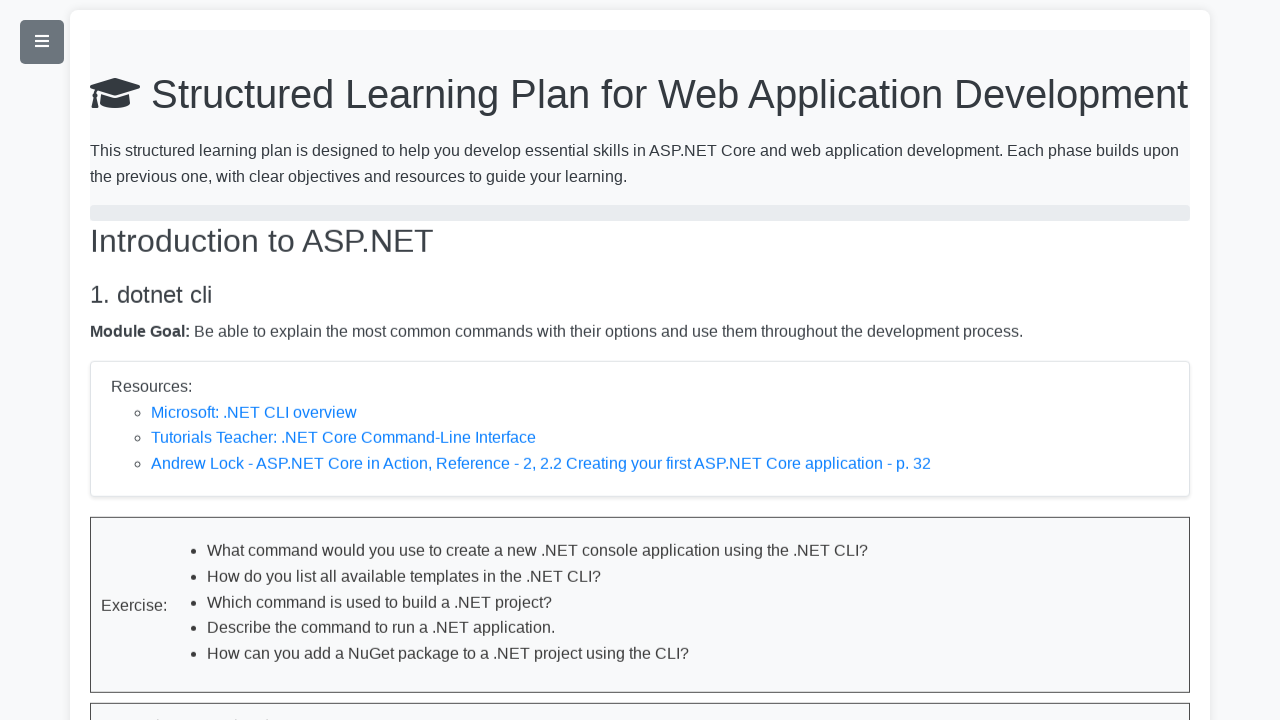

Checked the checkbox at (108, 714) on #section1-completed
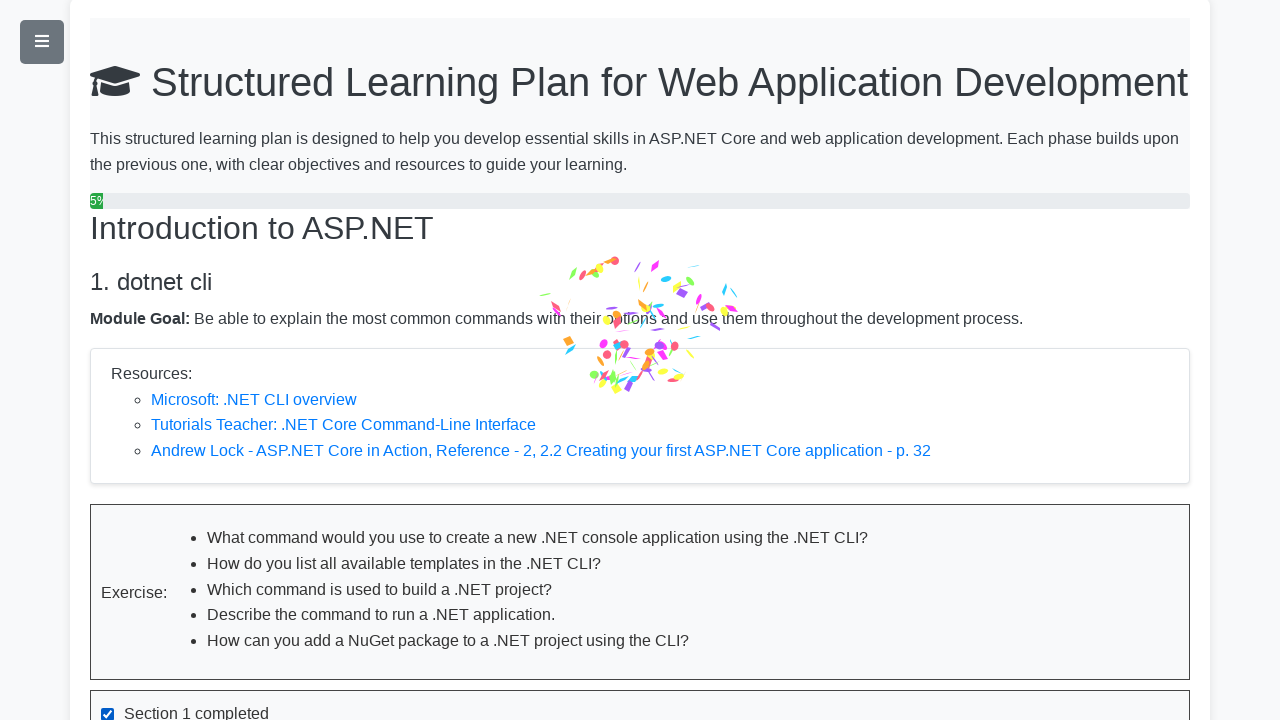

Verified checkbox is in checked state
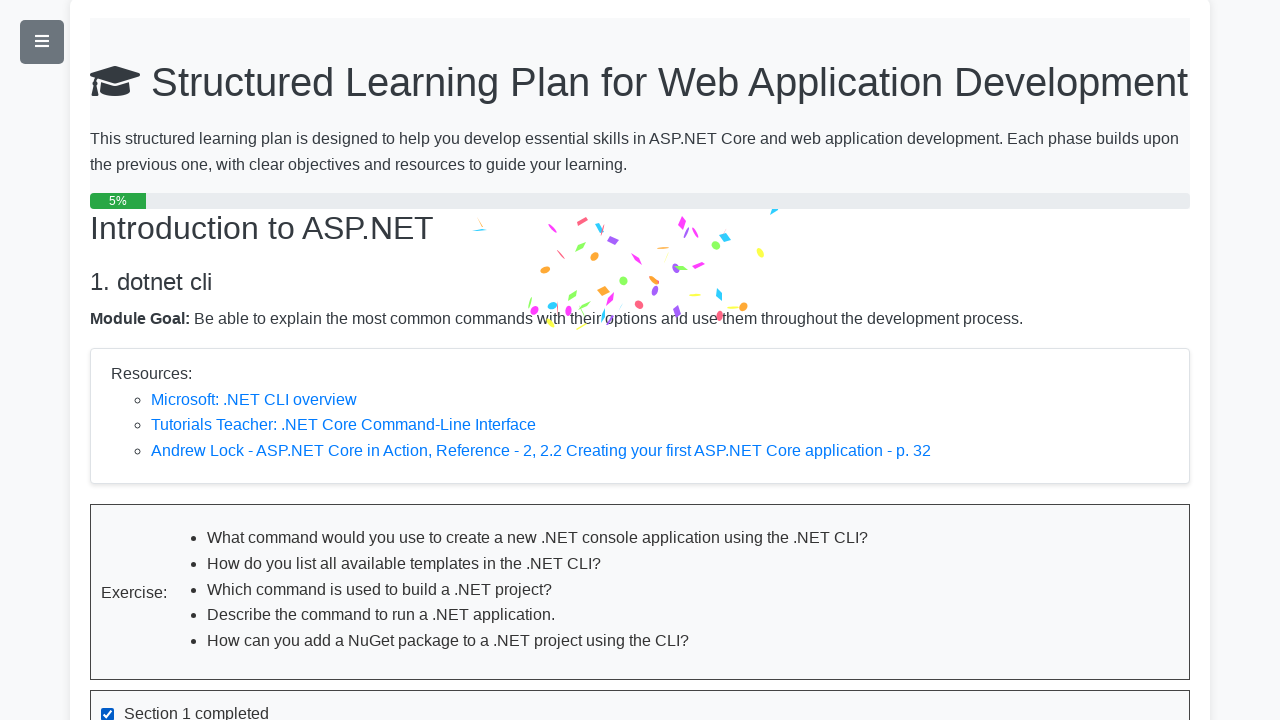

Unchecked the checkbox at (108, 714) on #section1-completed
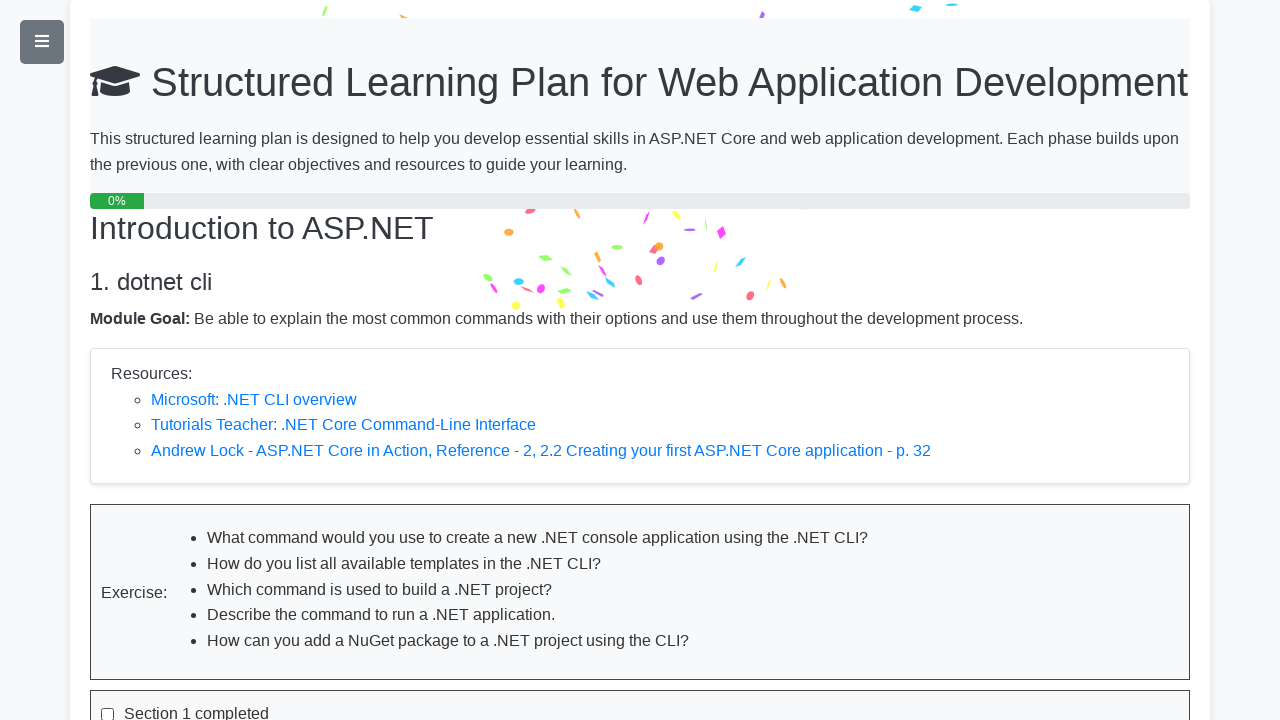

Verified checkbox is in unchecked state
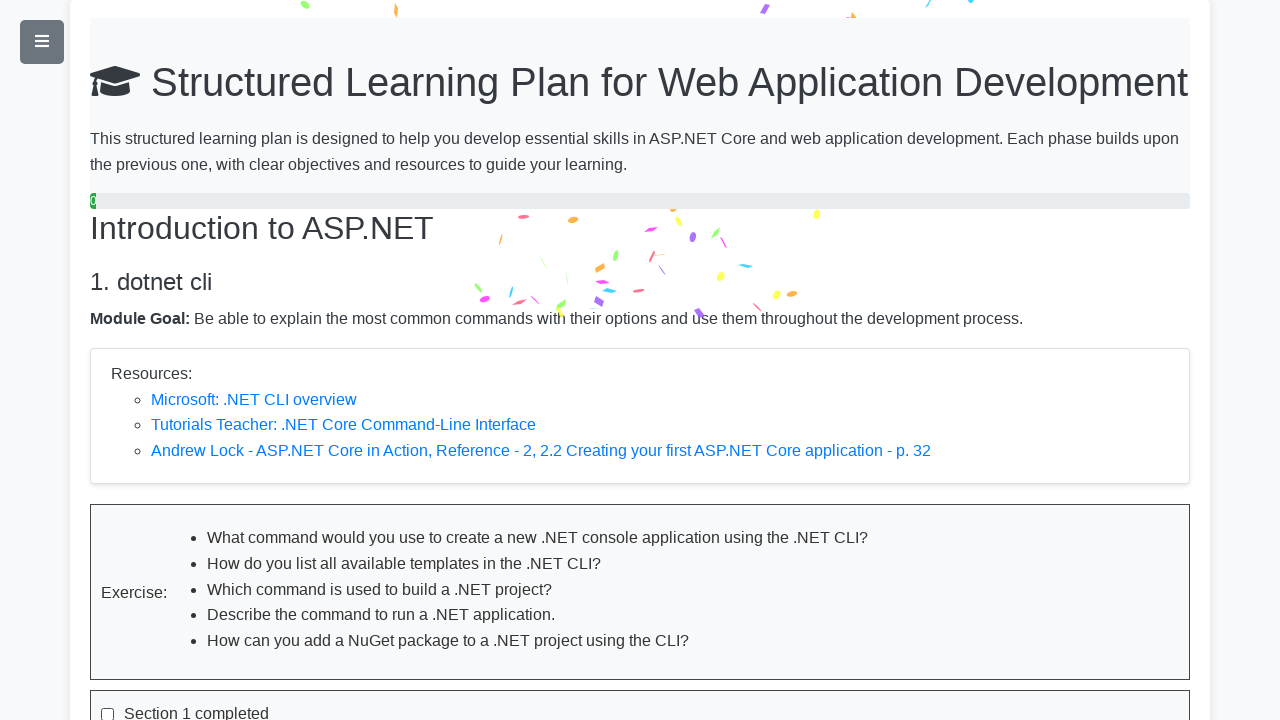

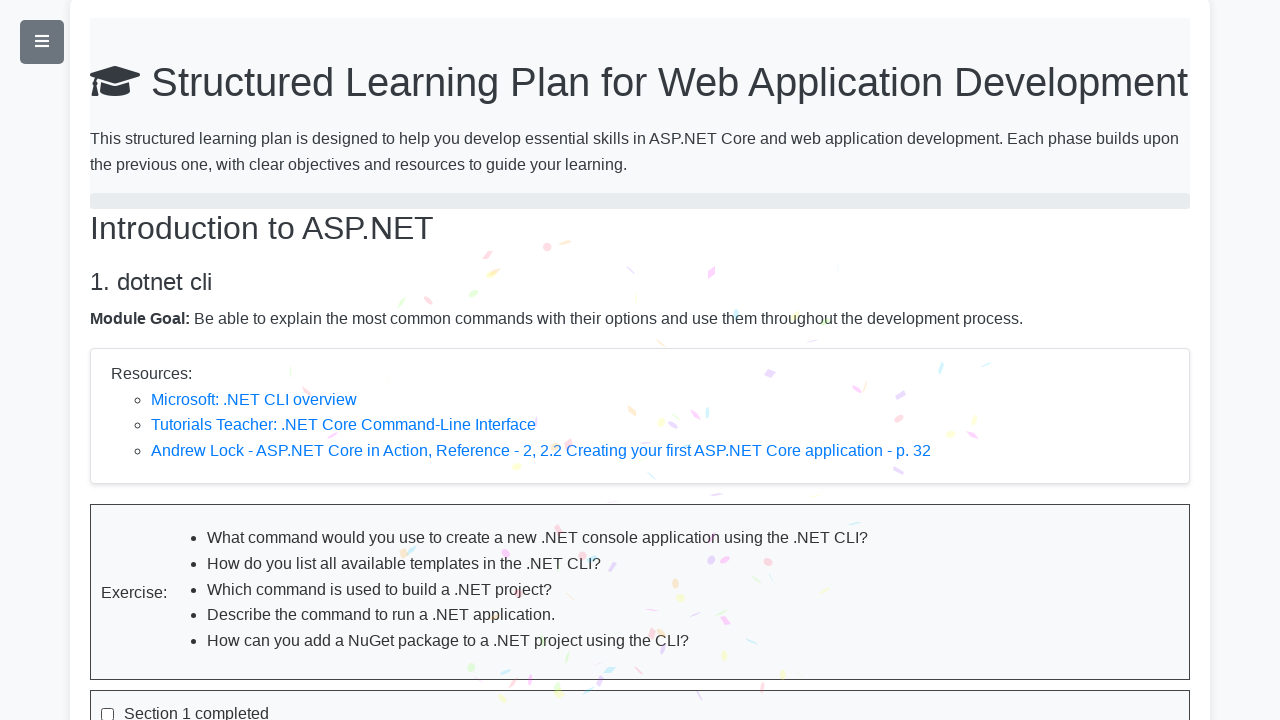